Tests that an item is removed when edited to an empty string

Starting URL: https://demo.playwright.dev/todomvc

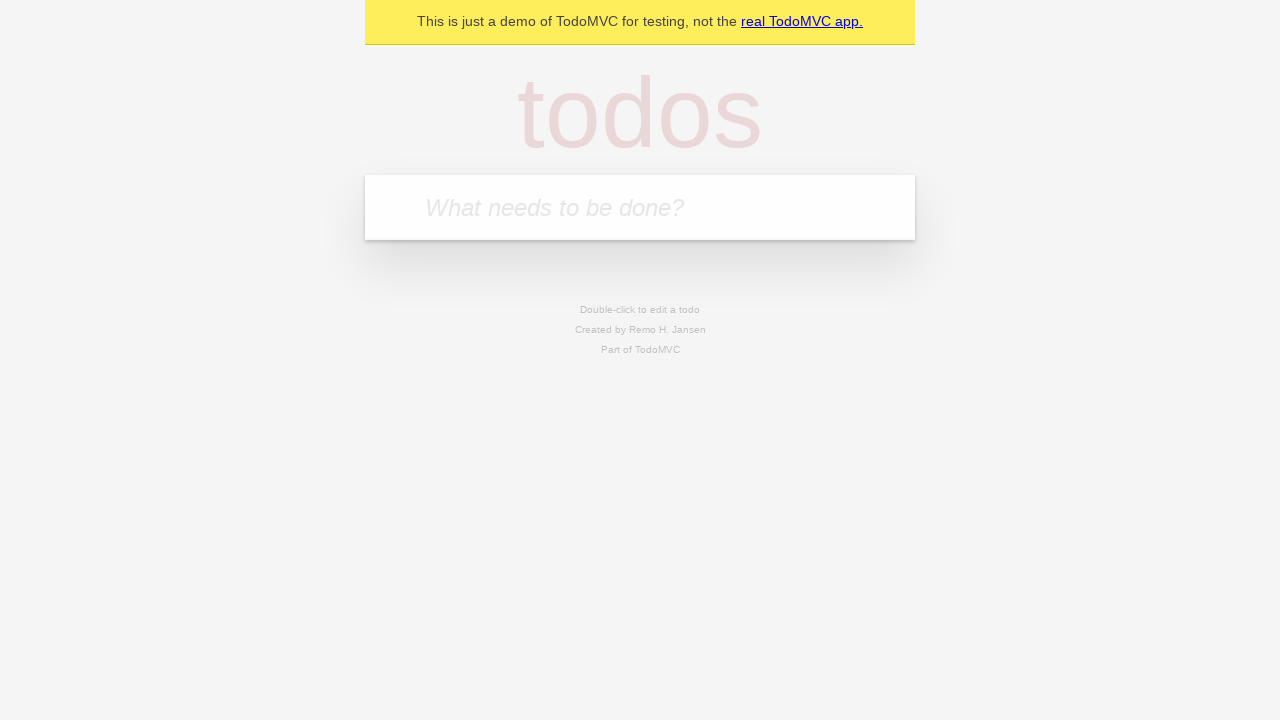

Filled todo input with 'buy some cheese' on internal:attr=[placeholder="What needs to be done?"i]
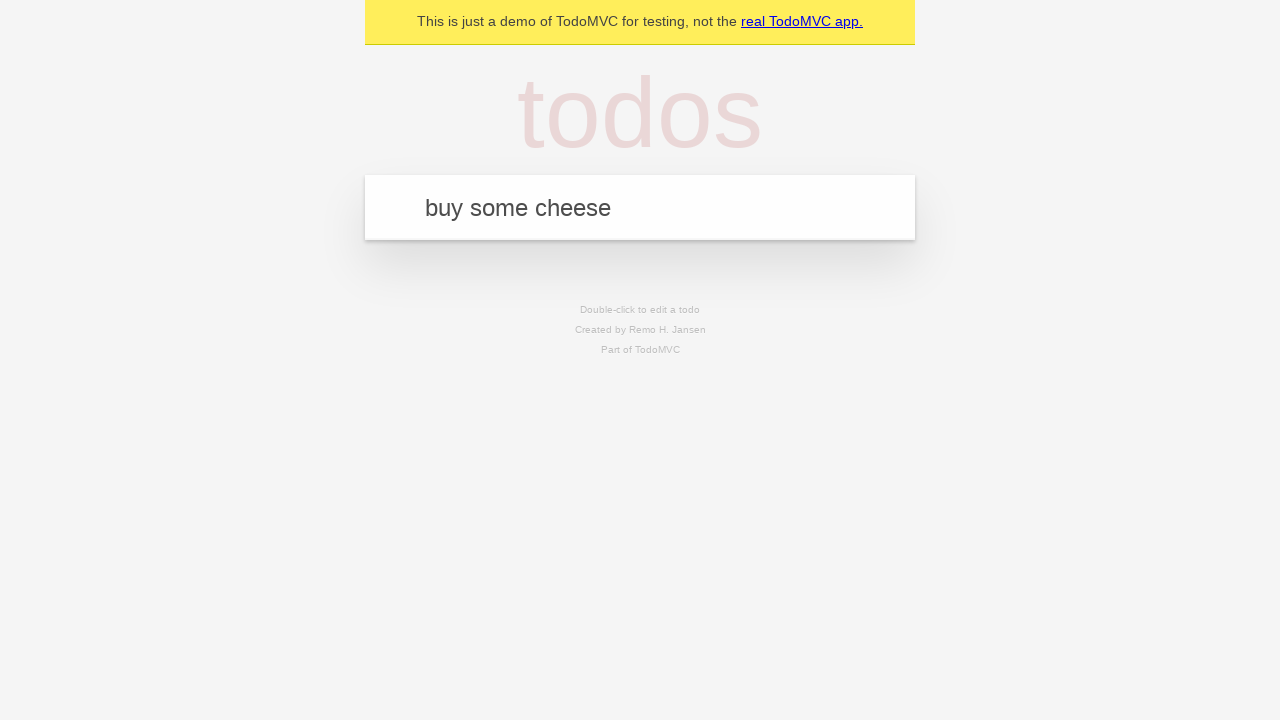

Pressed Enter to create first todo item on internal:attr=[placeholder="What needs to be done?"i]
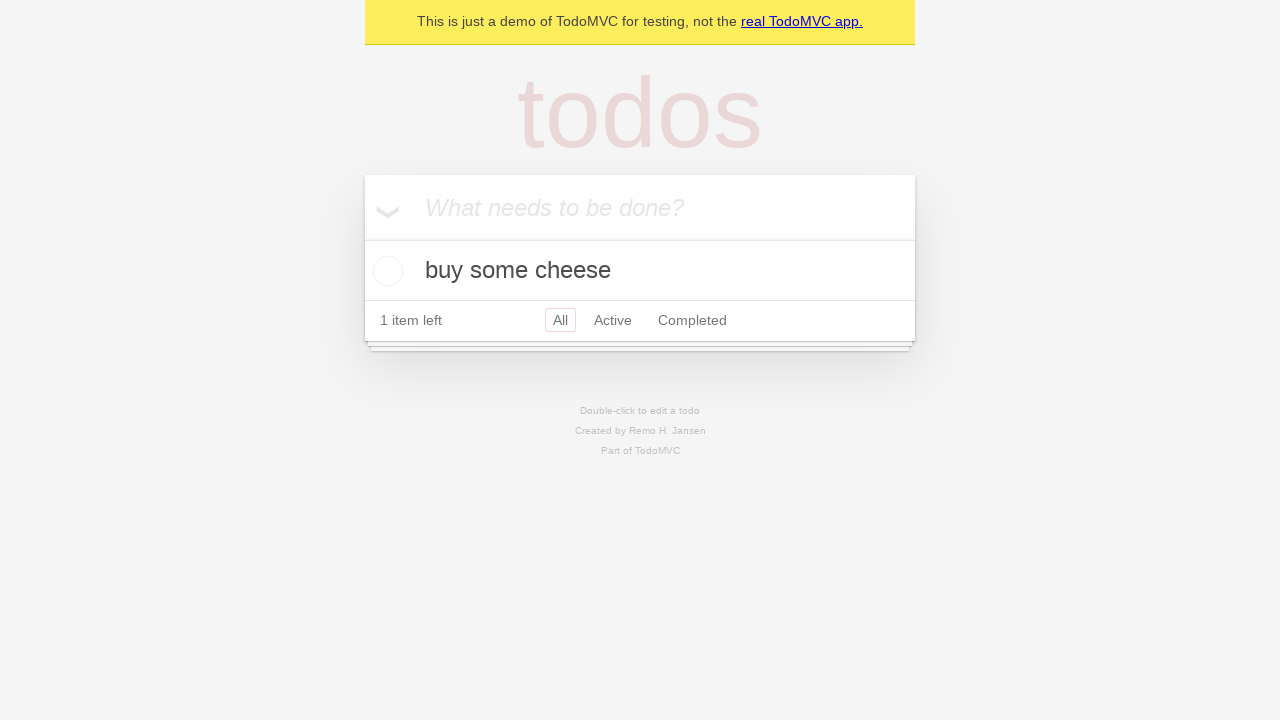

Filled todo input with 'feed the cat' on internal:attr=[placeholder="What needs to be done?"i]
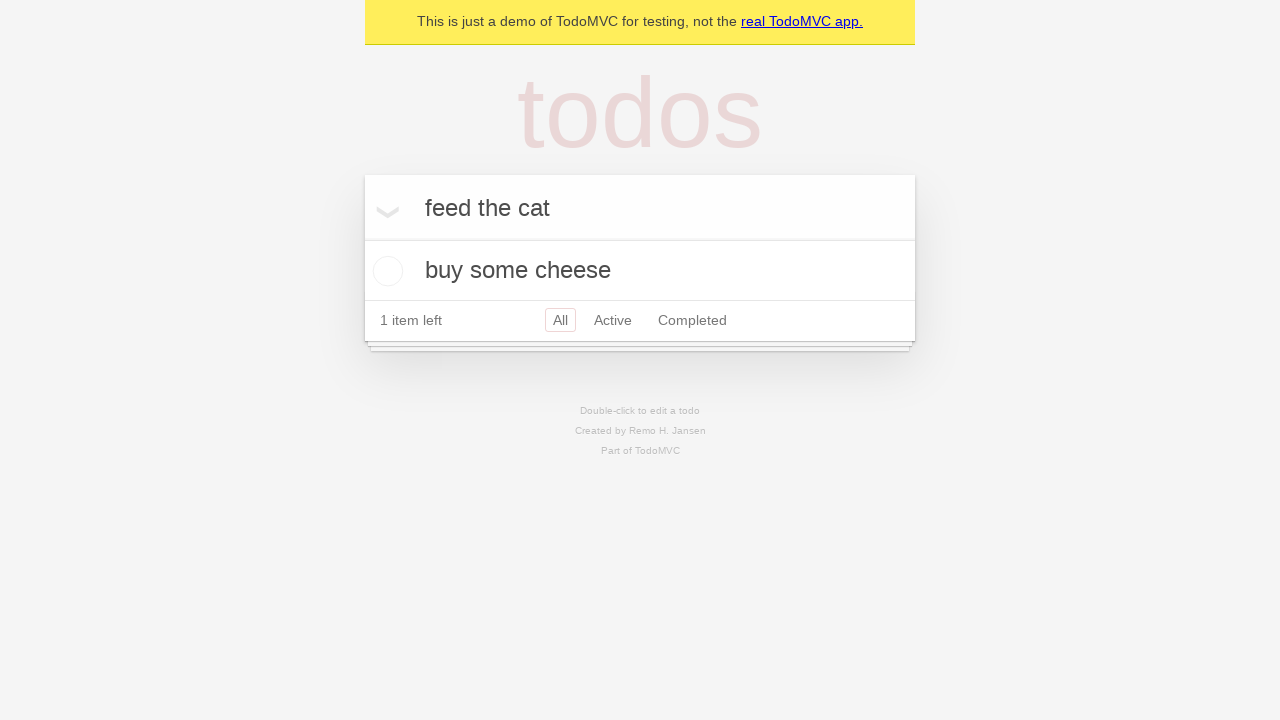

Pressed Enter to create second todo item on internal:attr=[placeholder="What needs to be done?"i]
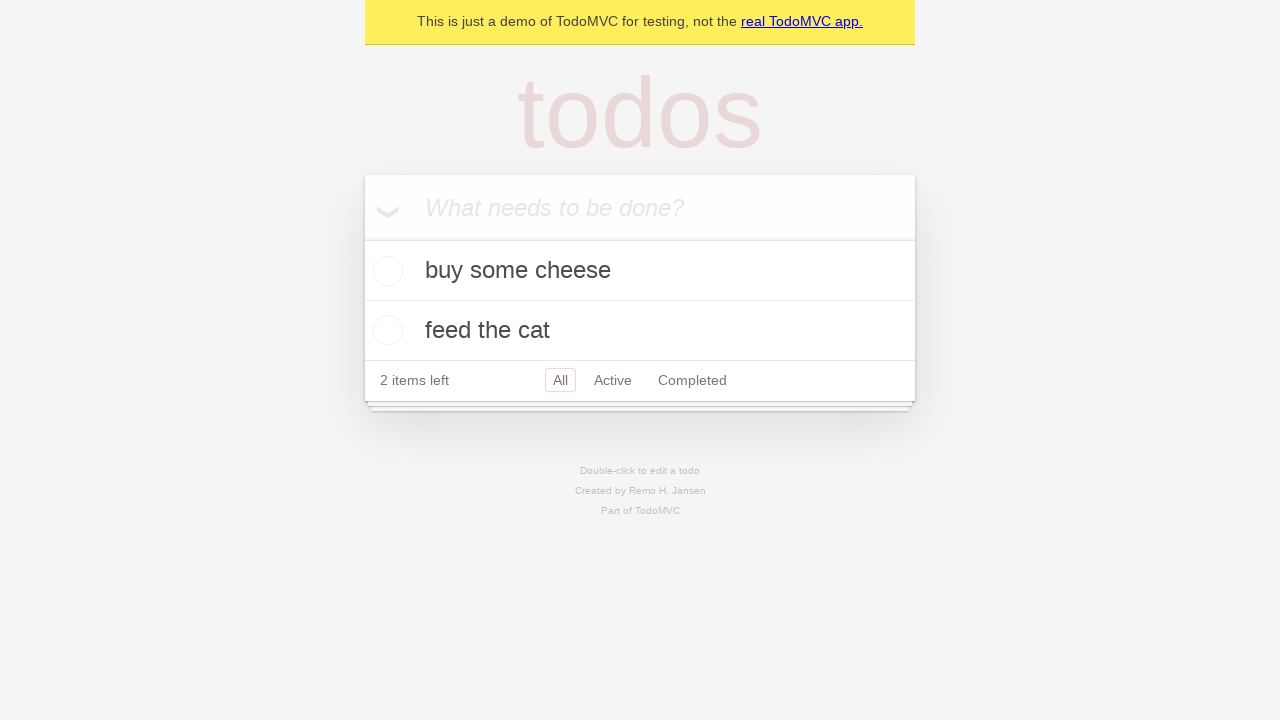

Filled todo input with 'book a doctors appointment' on internal:attr=[placeholder="What needs to be done?"i]
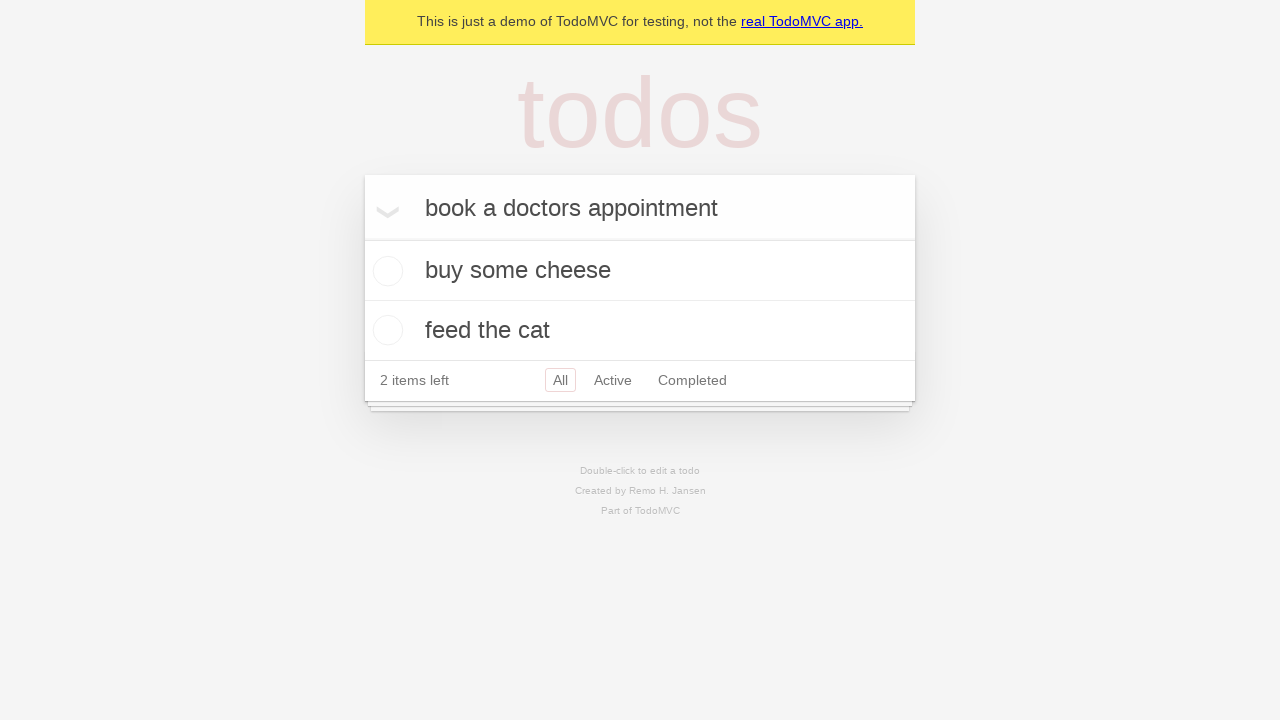

Pressed Enter to create third todo item on internal:attr=[placeholder="What needs to be done?"i]
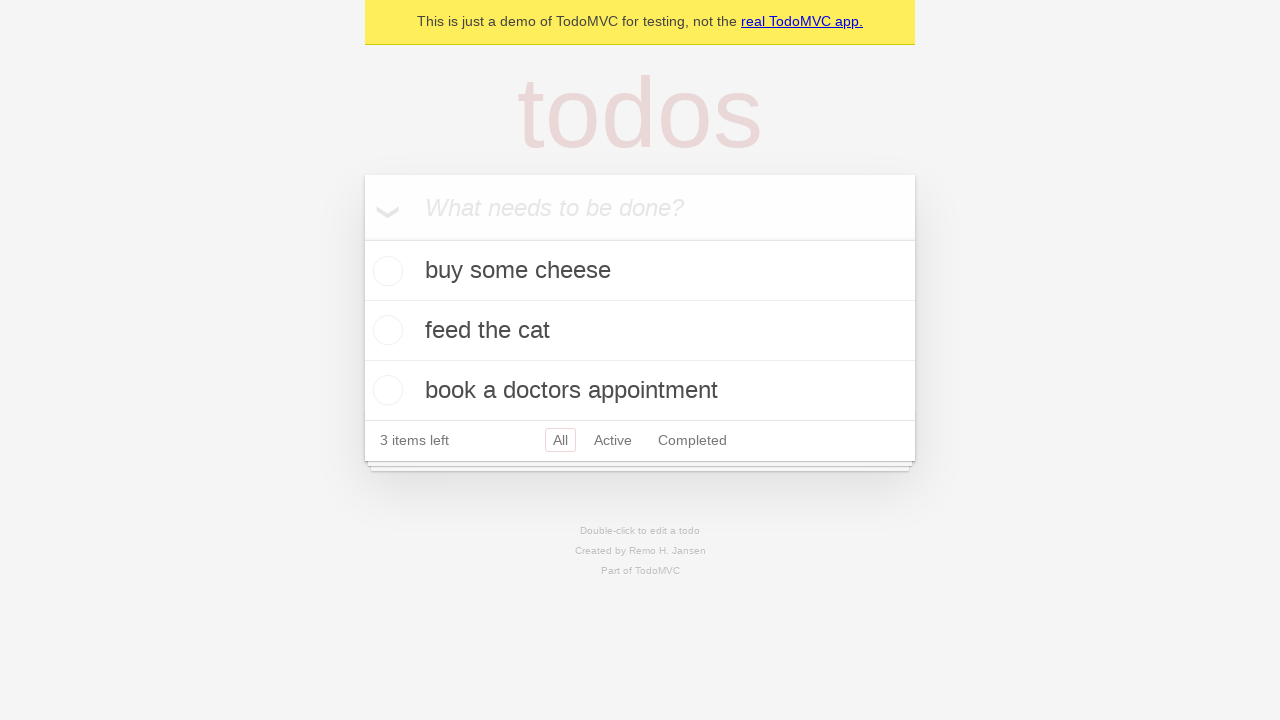

Double-clicked second todo item to enter edit mode at (640, 331) on internal:testid=[data-testid="todo-item"s] >> nth=1
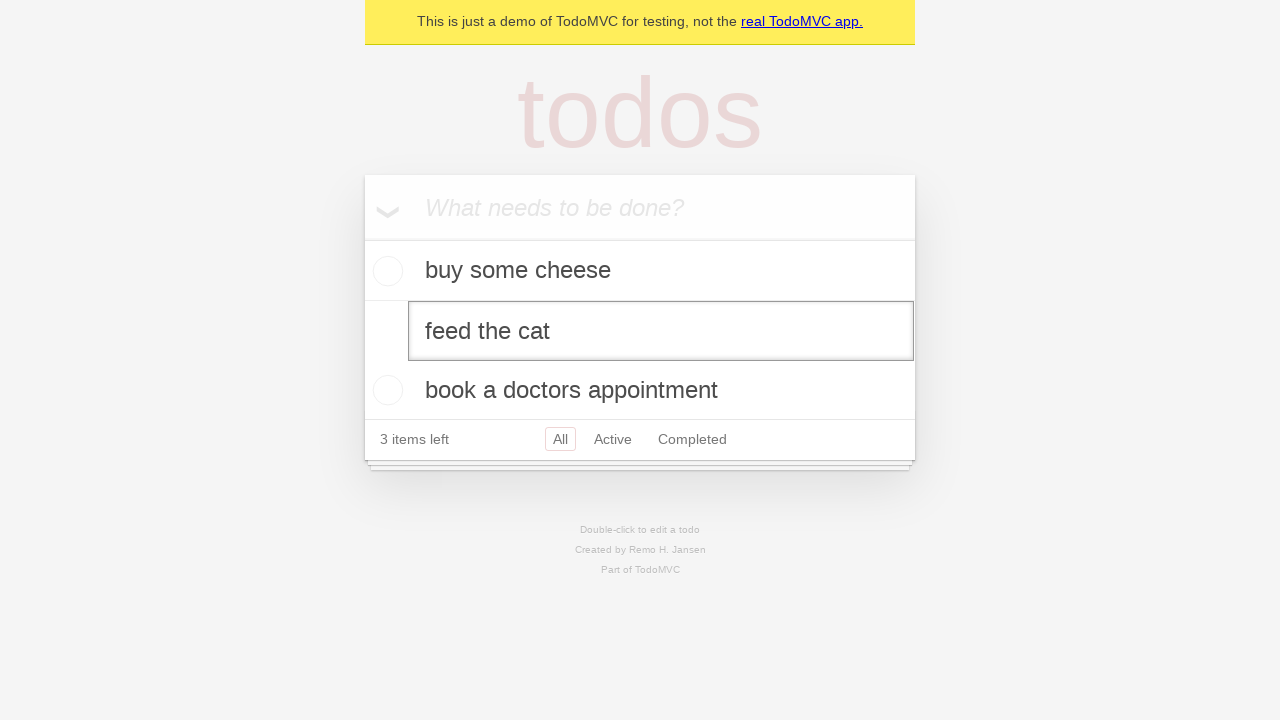

Cleared the edit field by filling with empty string on internal:testid=[data-testid="todo-item"s] >> nth=1 >> internal:role=textbox[nam
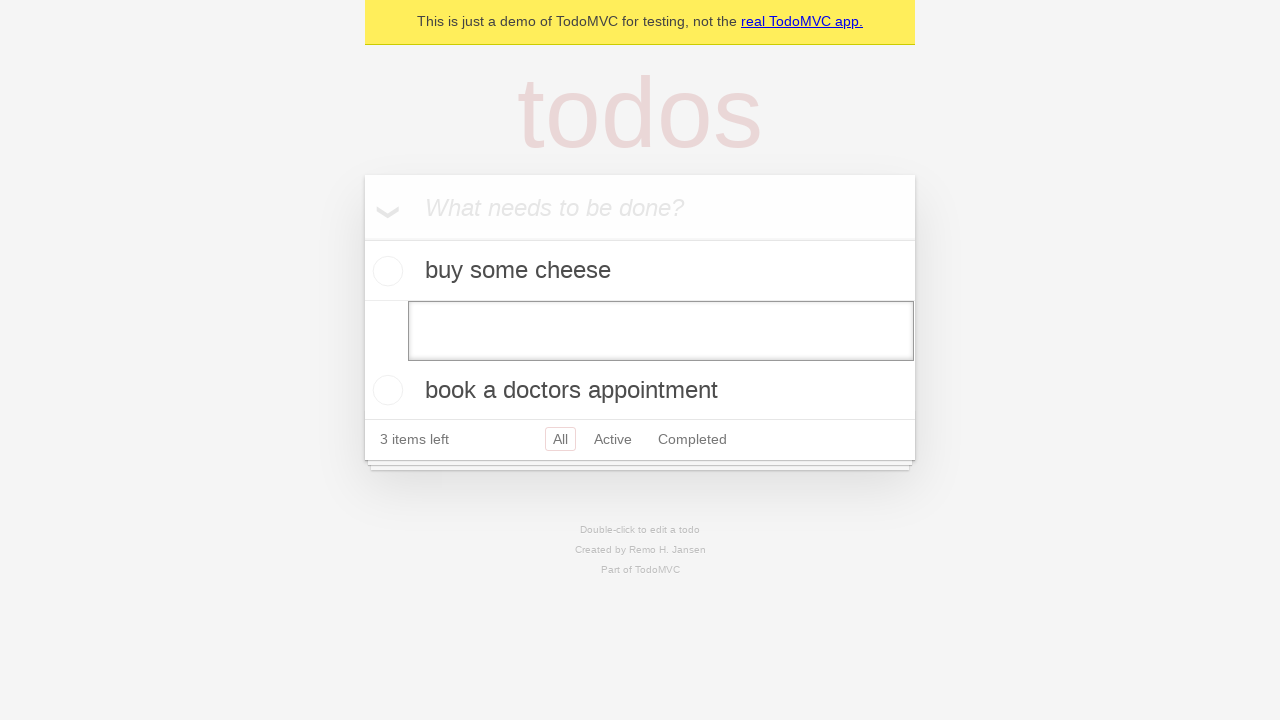

Pressed Enter to confirm empty edit, removing the todo item on internal:testid=[data-testid="todo-item"s] >> nth=1 >> internal:role=textbox[nam
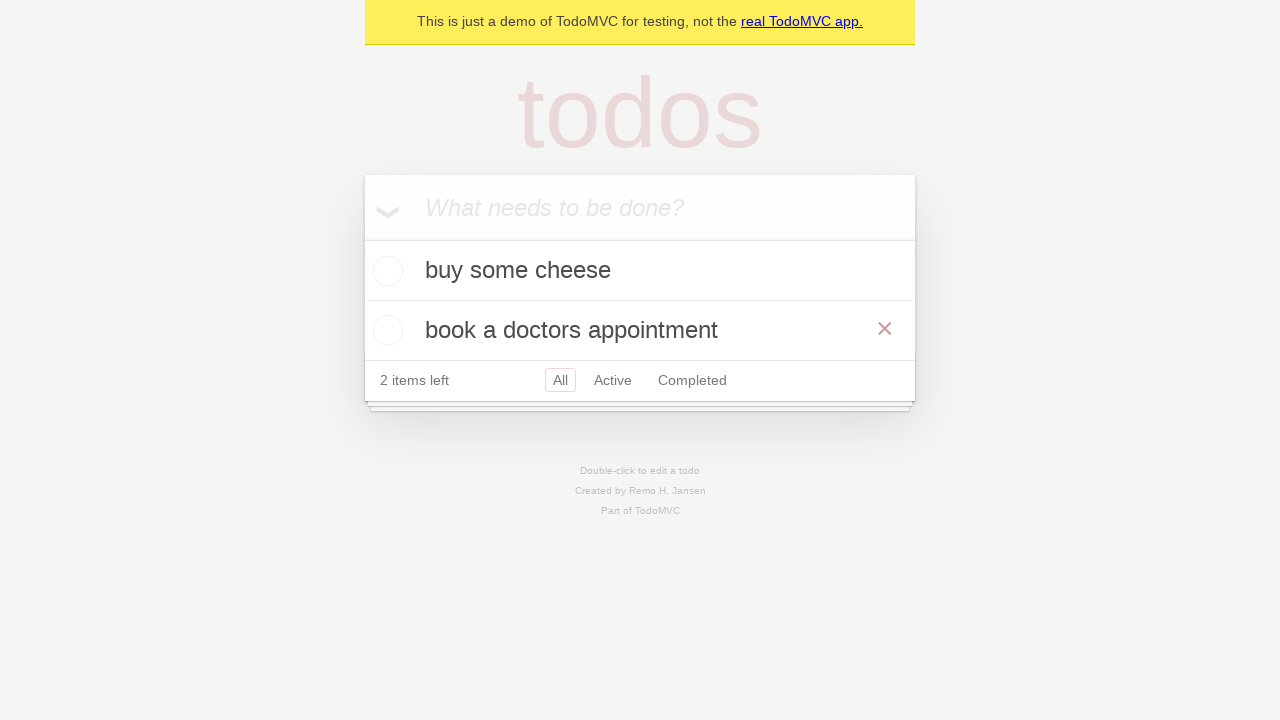

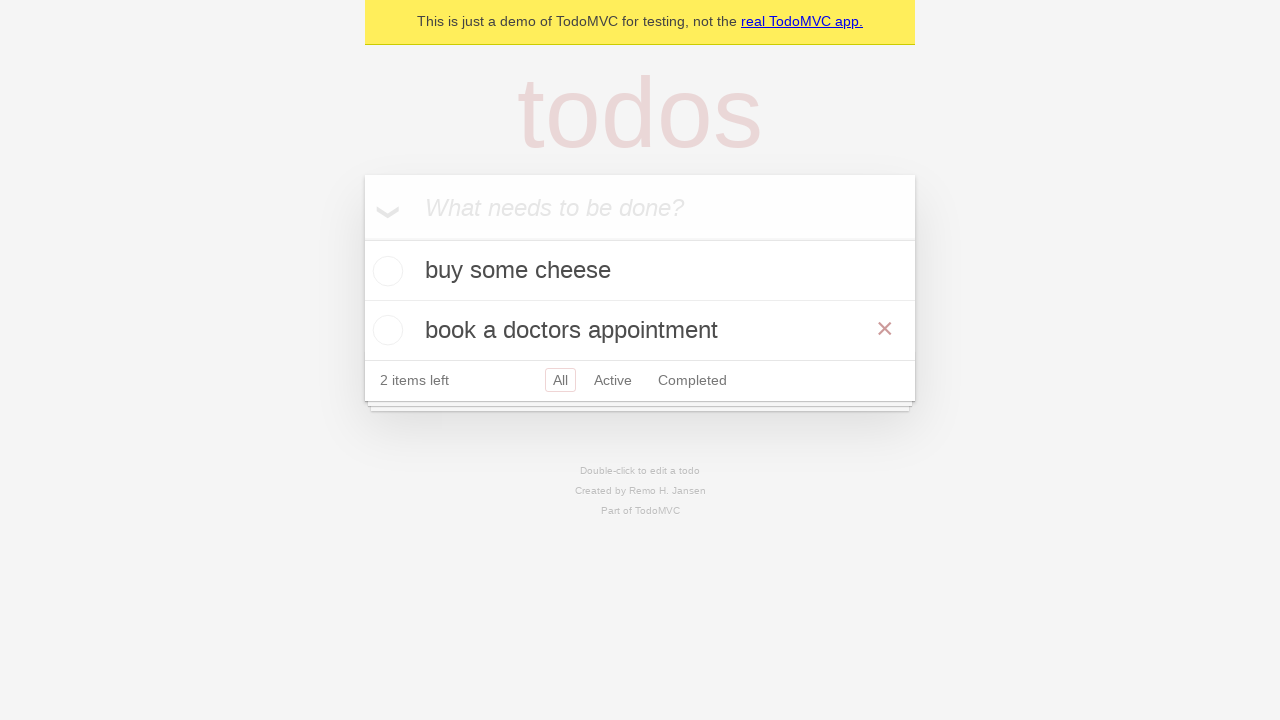